Tests deleting an item from the shopping cart by clicking the delete link

Starting URL: https://www.demoblaze.com/cart.html

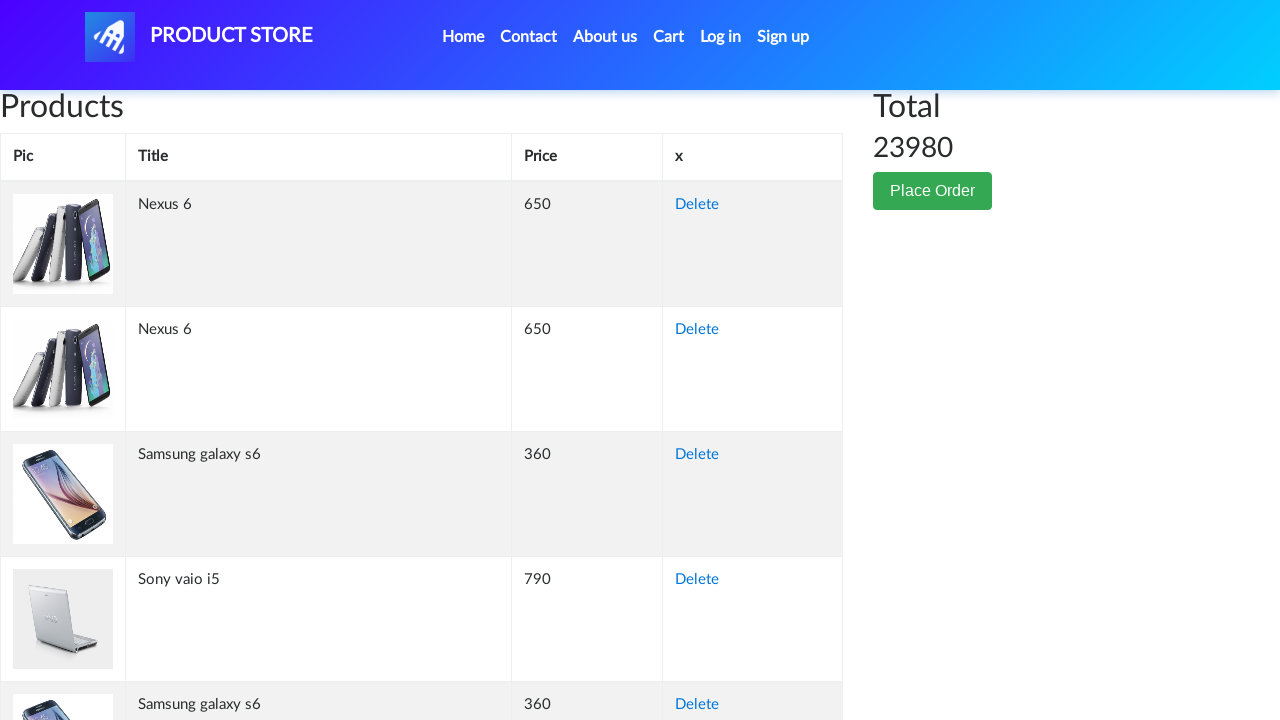

Navigated to shopping cart page
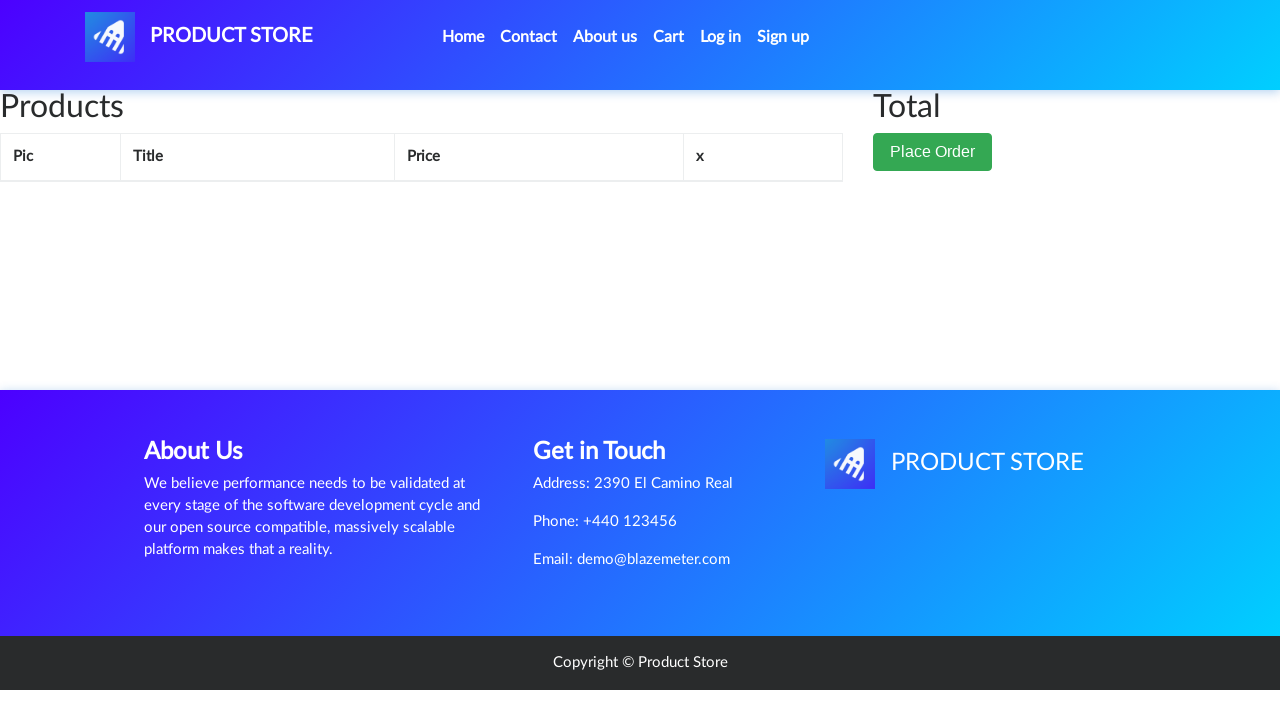

Clicked delete link for the first item in cart at (697, 205) on (//td[4]//a)[1]
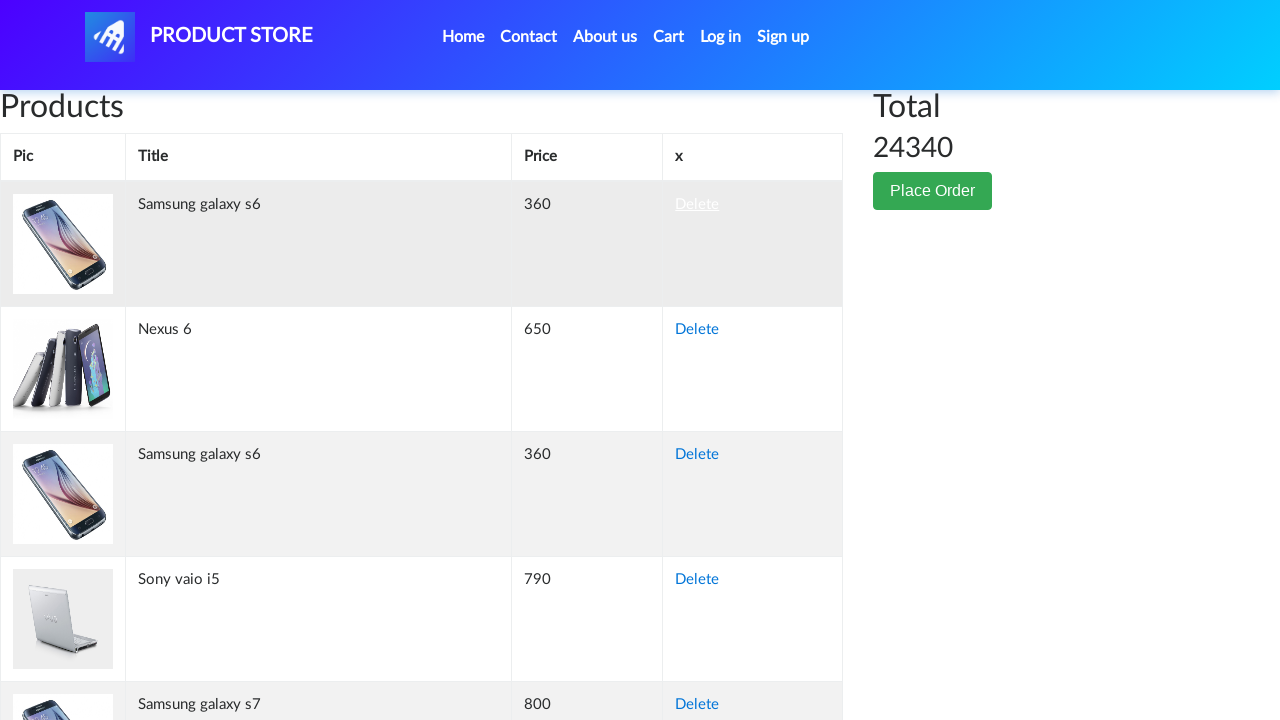

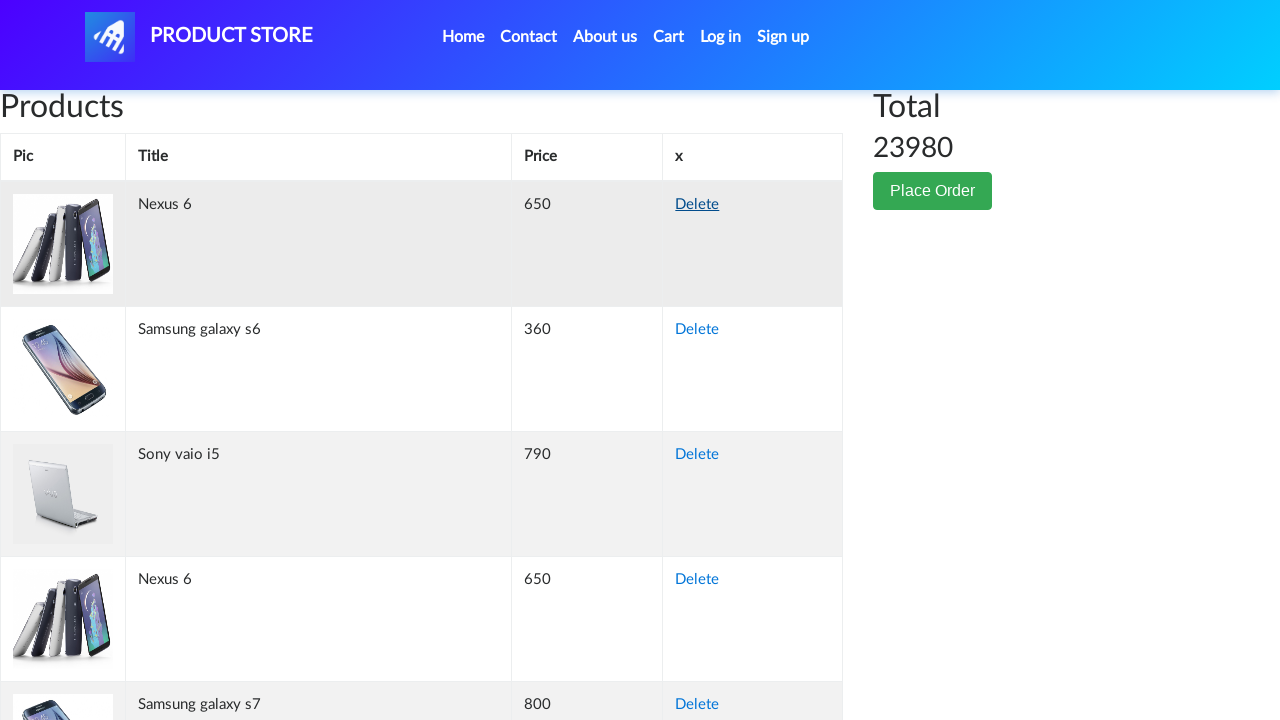